Tests radio button functionality by verifying the female radio button is displayed and enabled, then clicking it to select it

Starting URL: http://syntaxprojects.com/basic-radiobutton-demo.php

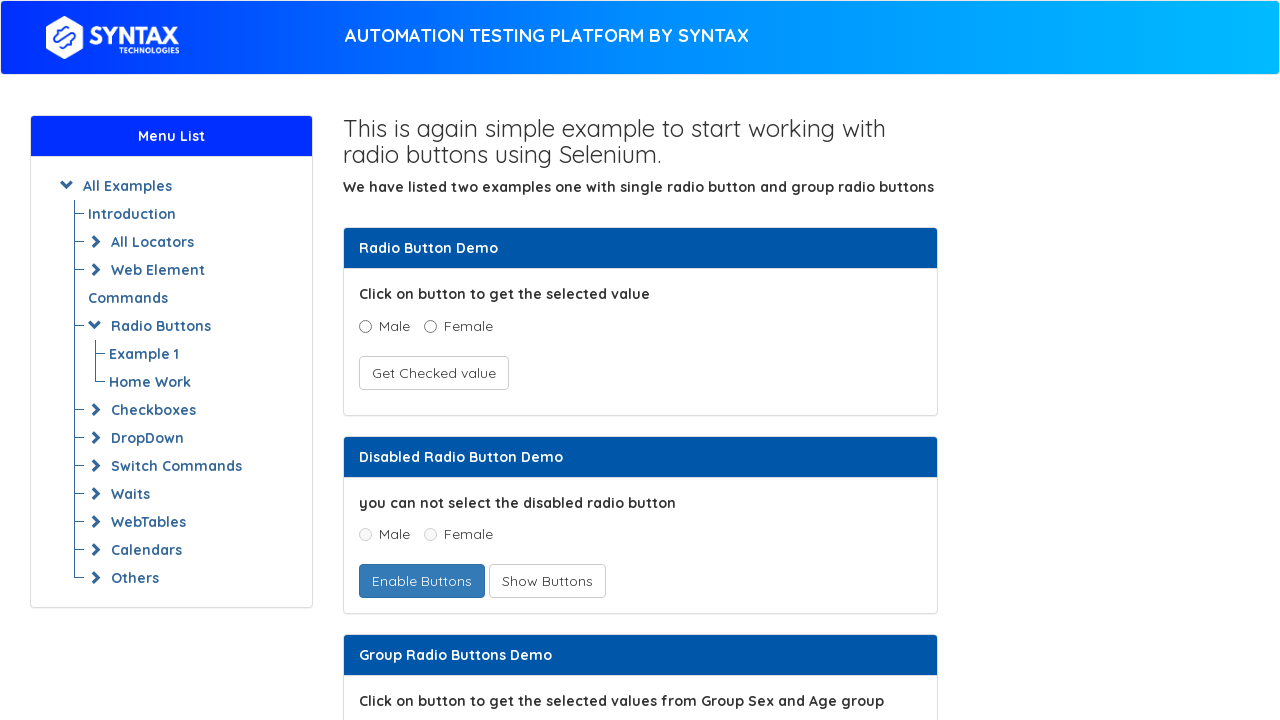

Located the female radio button element
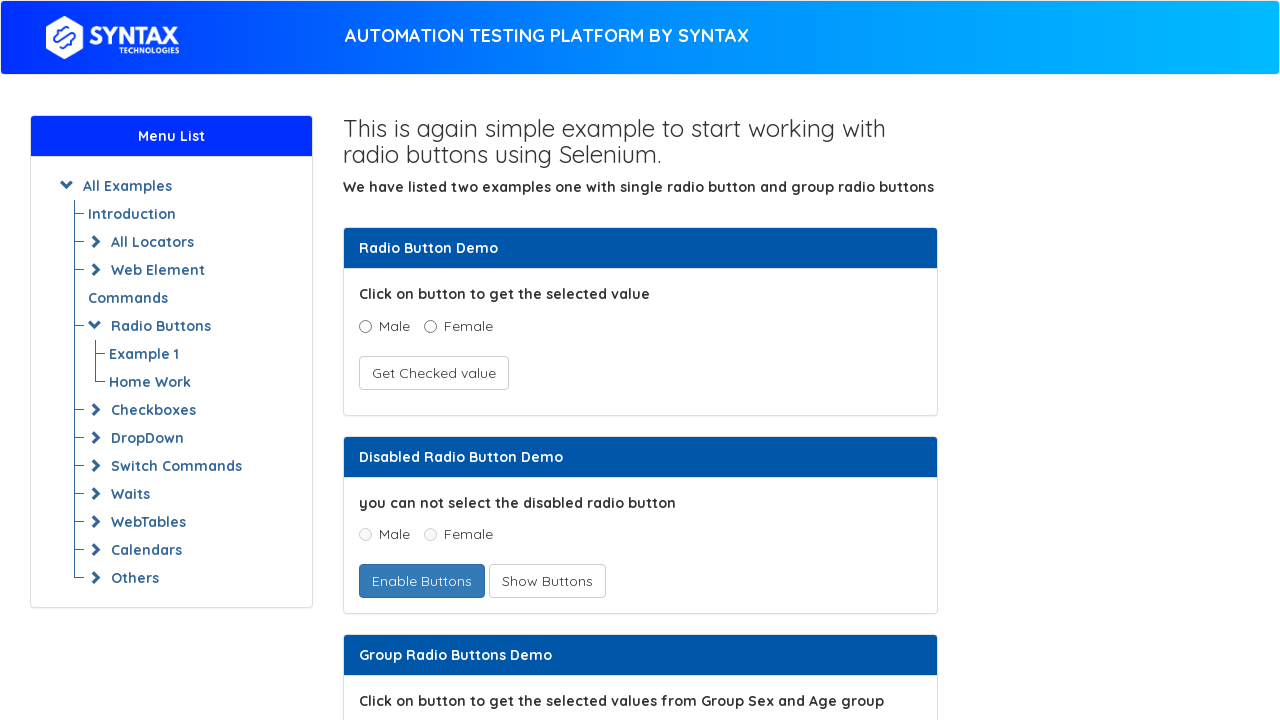

Female radio button is visible and displayed
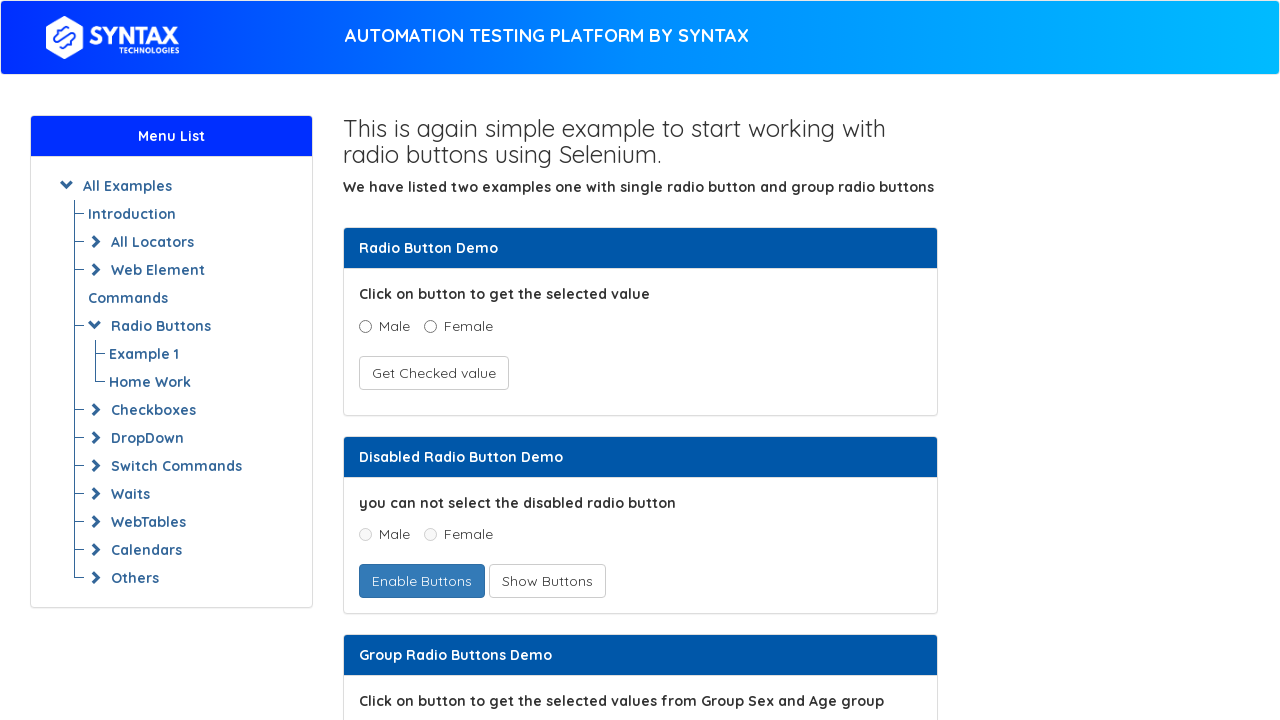

Clicked the female radio button to select it at (430, 326) on xpath=//input[@value='Female'][@name='optradio']
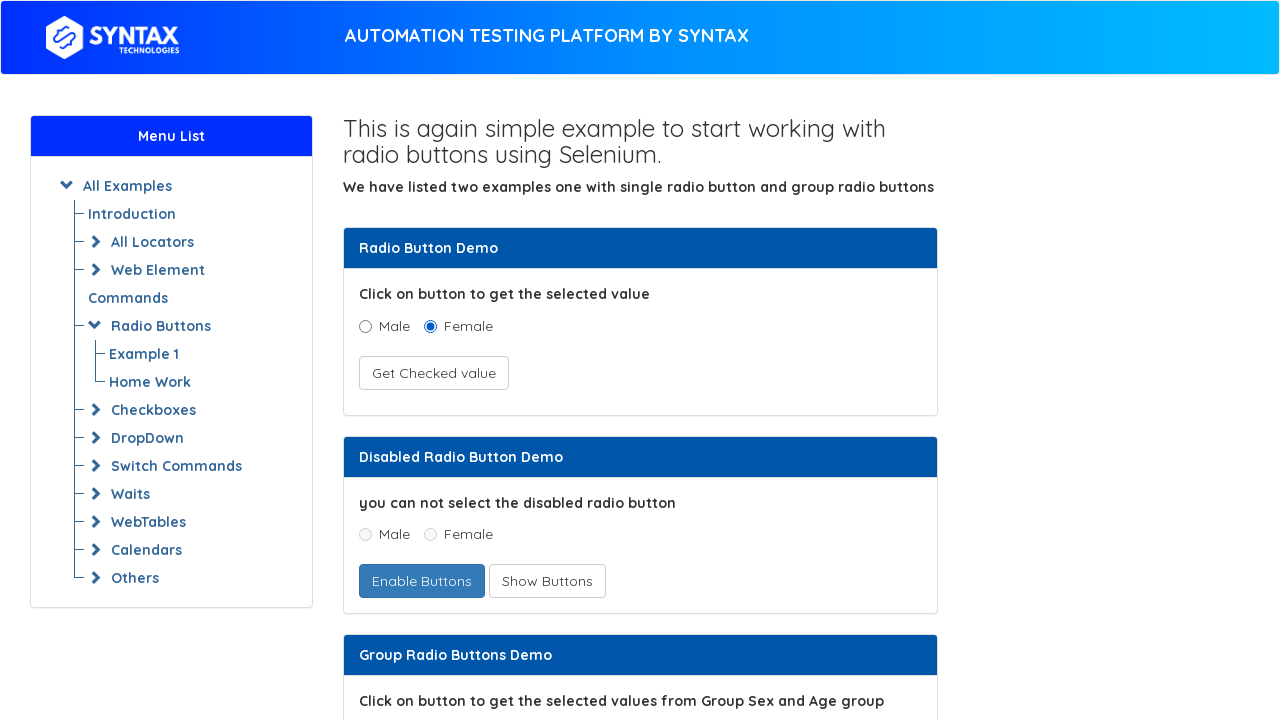

Verified that the female radio button is checked and selected
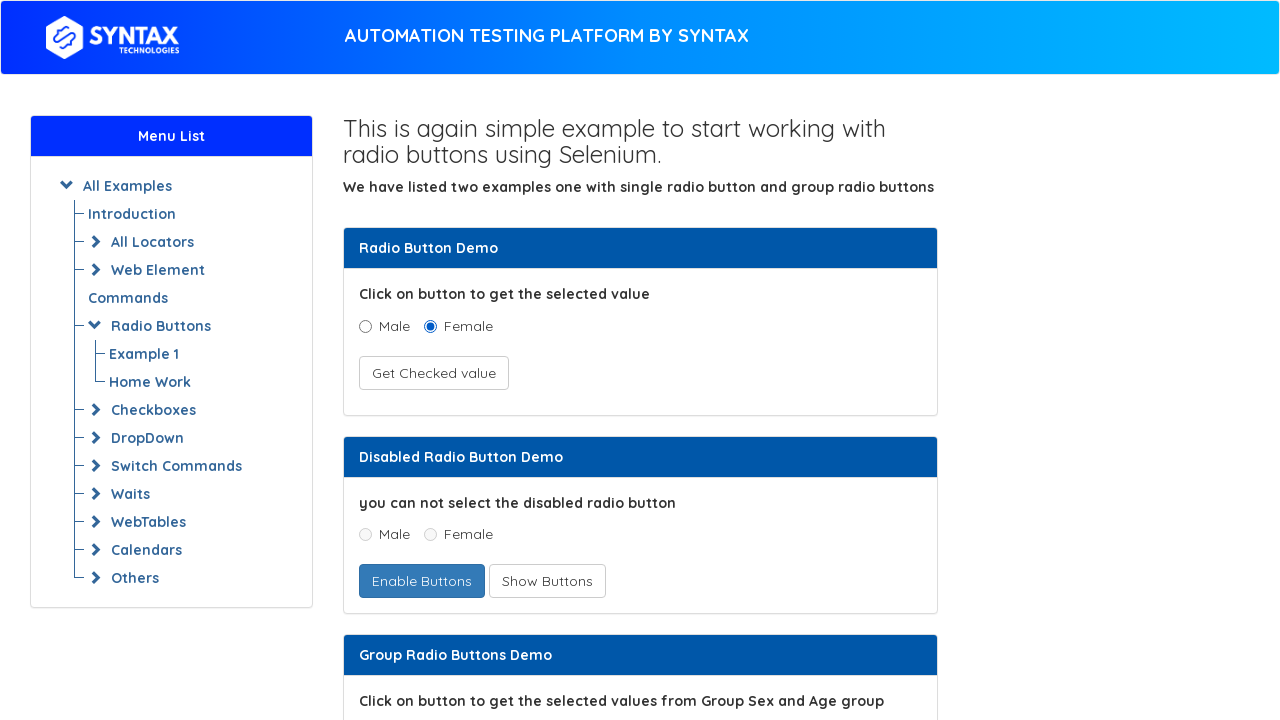

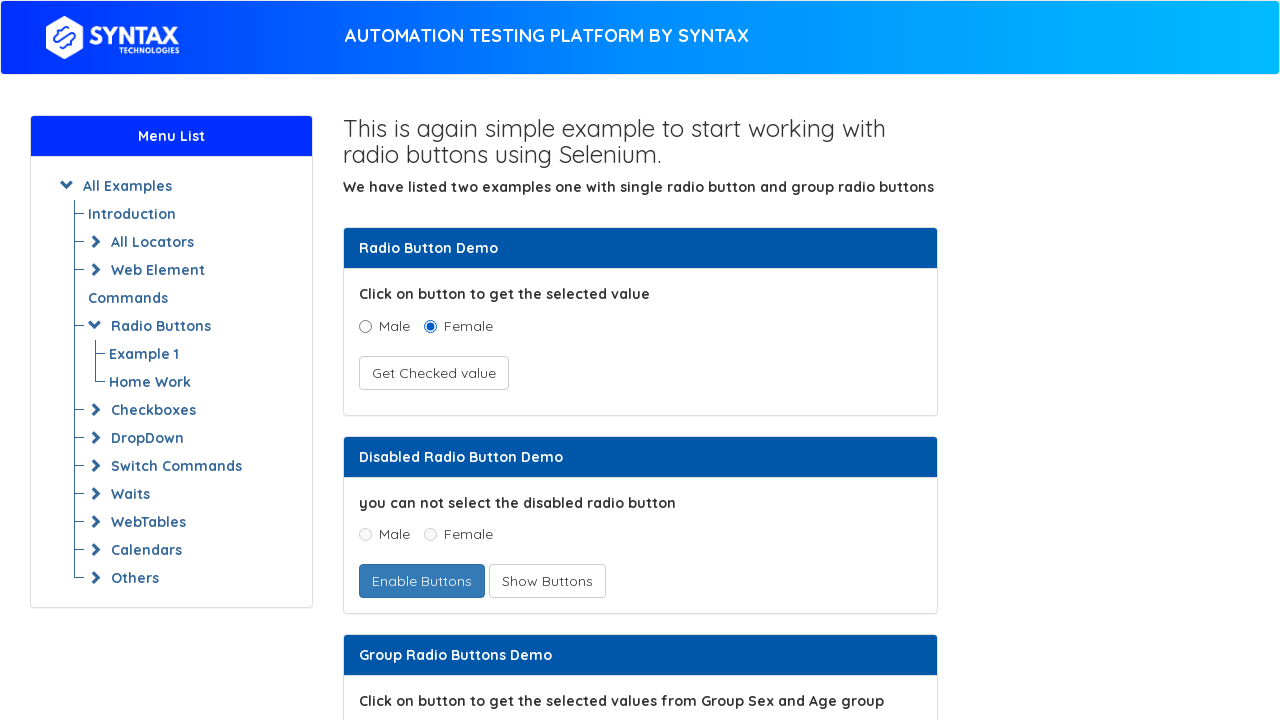